Opens the Rahul Shetty Academy homepage and waits for the page to load with an implicit timeout.

Starting URL: https://www.rahulshettyacademy.com/

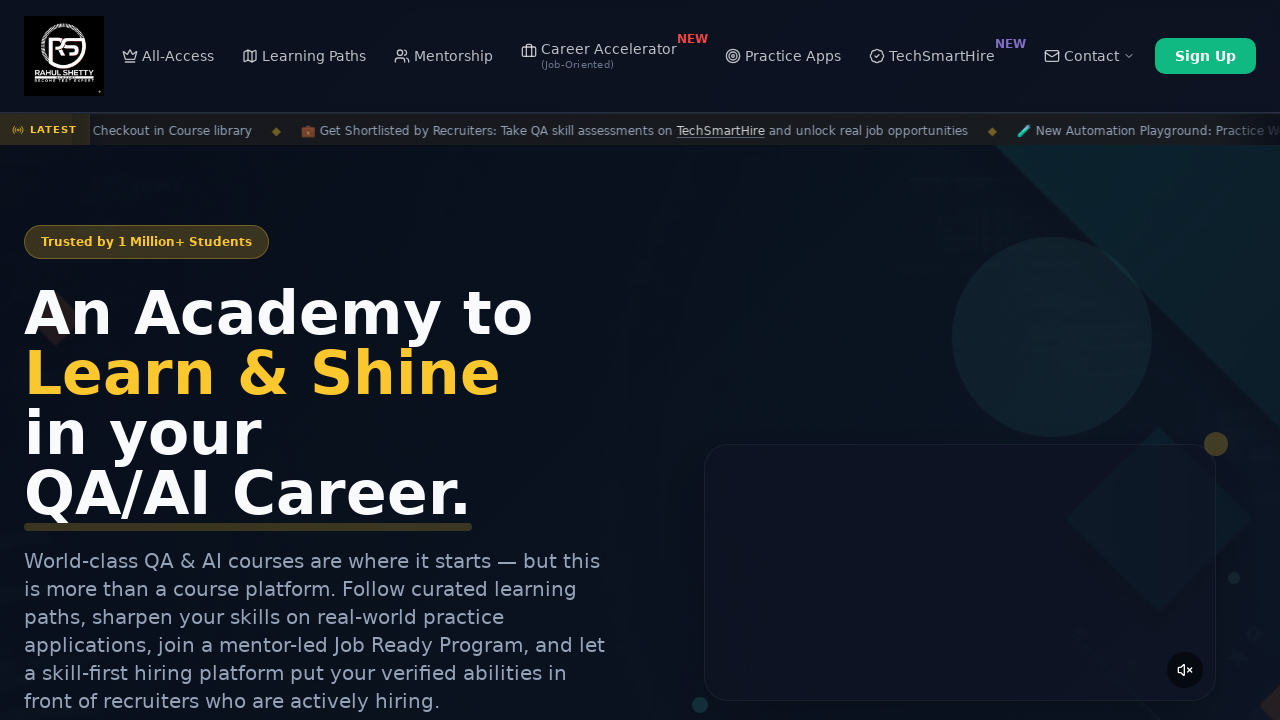

Set default timeout to 5000ms for implicit waits
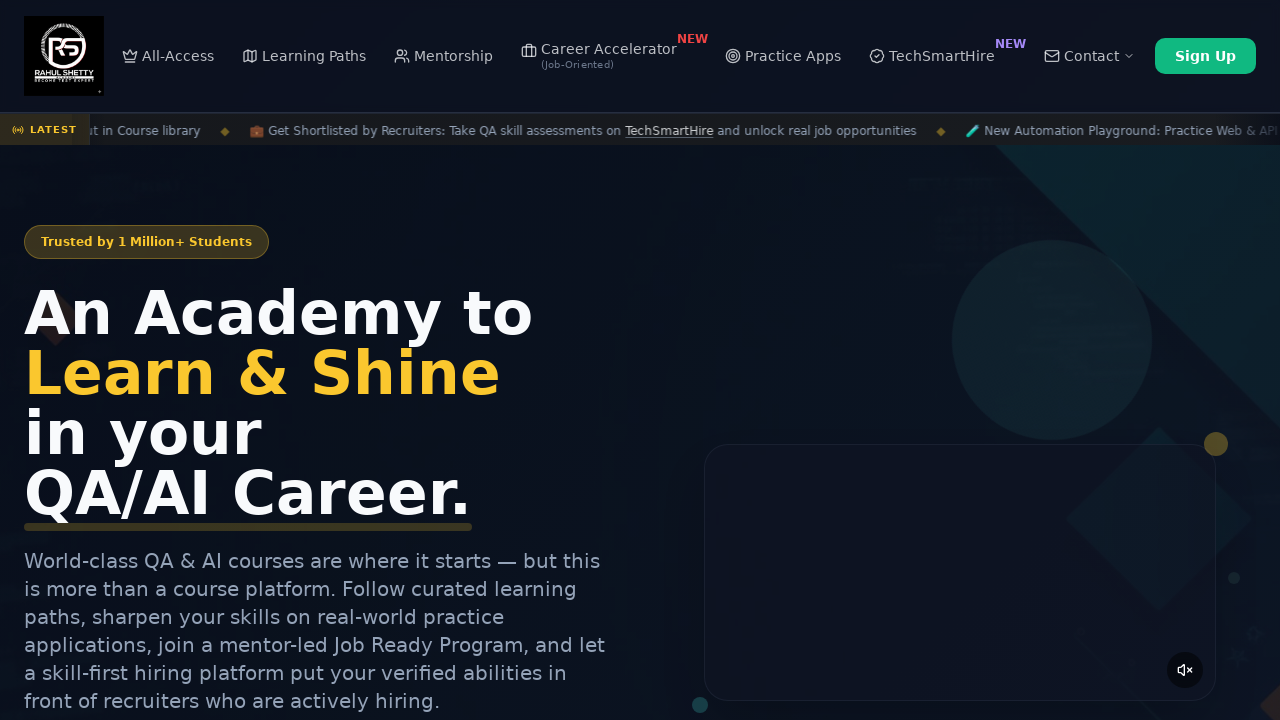

Rahul Shetty Academy homepage fully loaded (DOM content loaded)
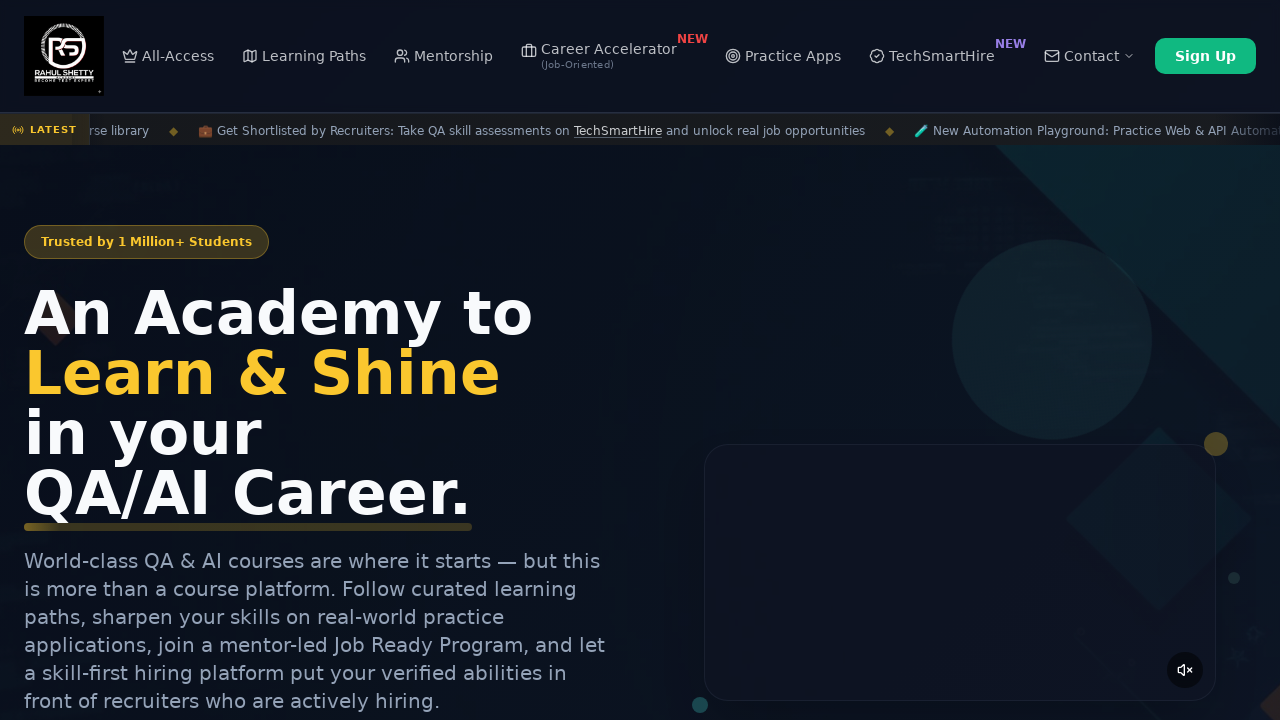

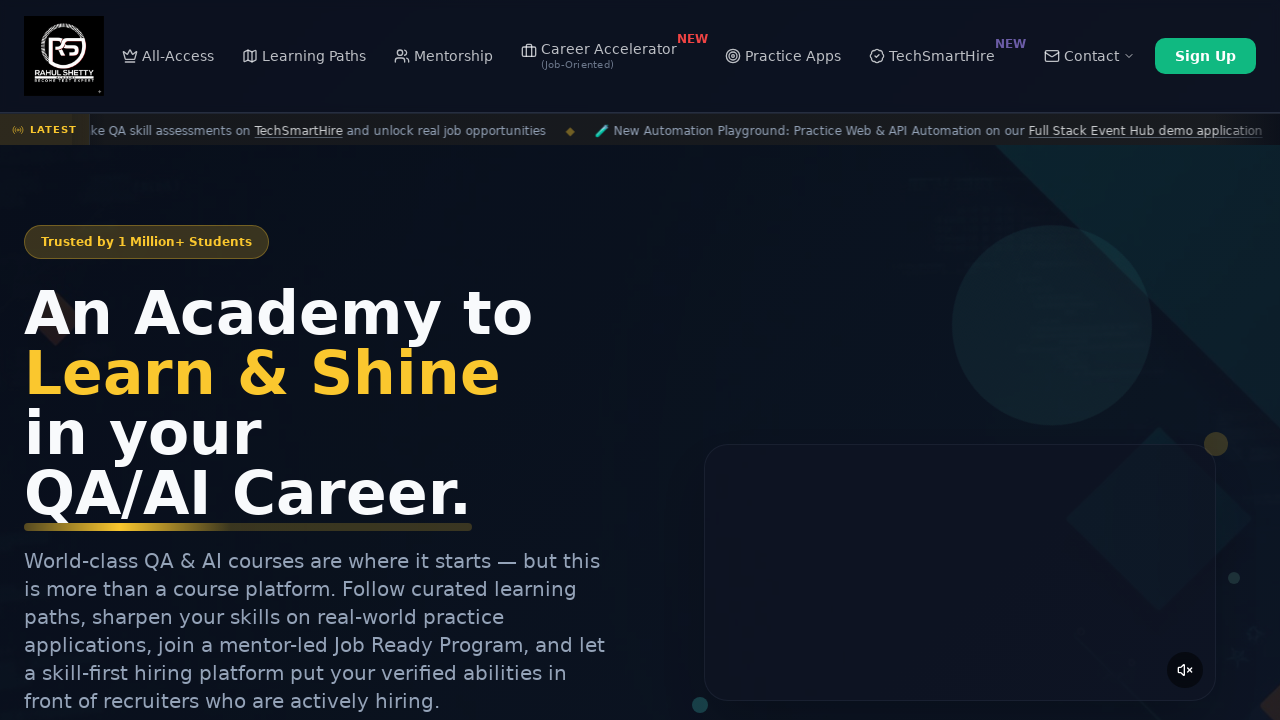